Navigates to a frames demo page, switches to an iframe, and retrieves text content from within the frame

Starting URL: https://demoqa.com/frames

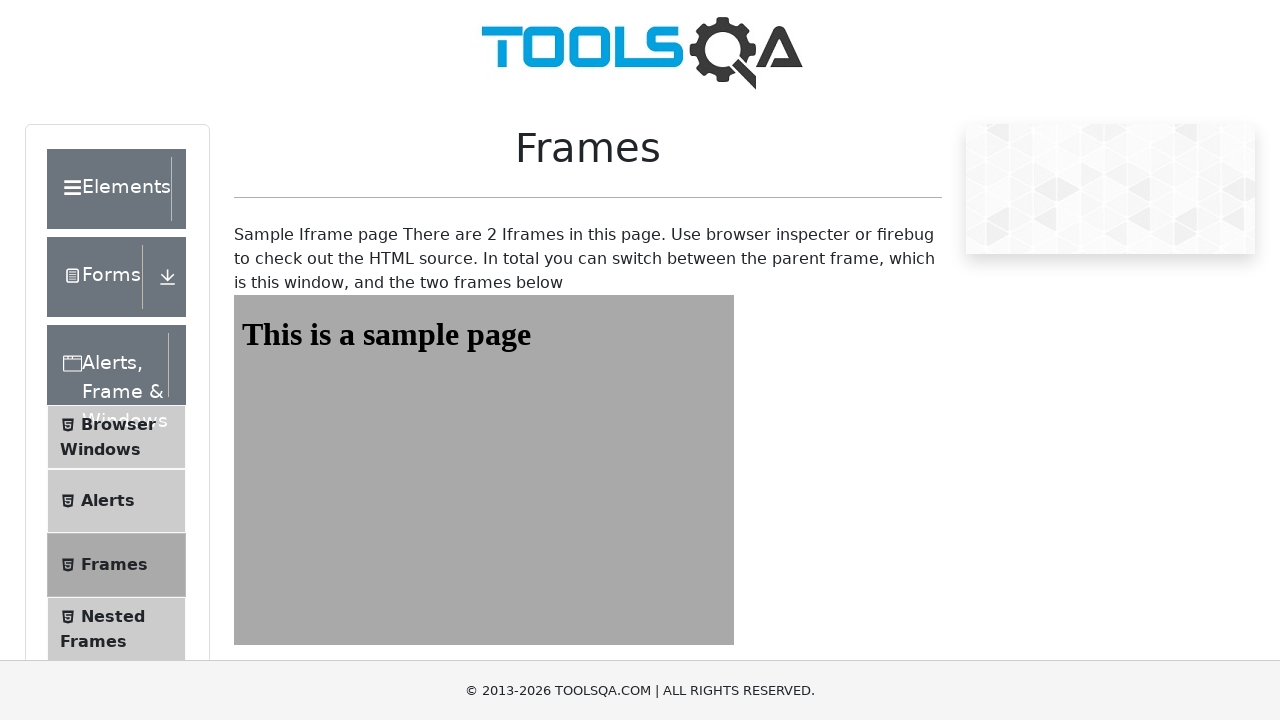

Navigated to frames demo page
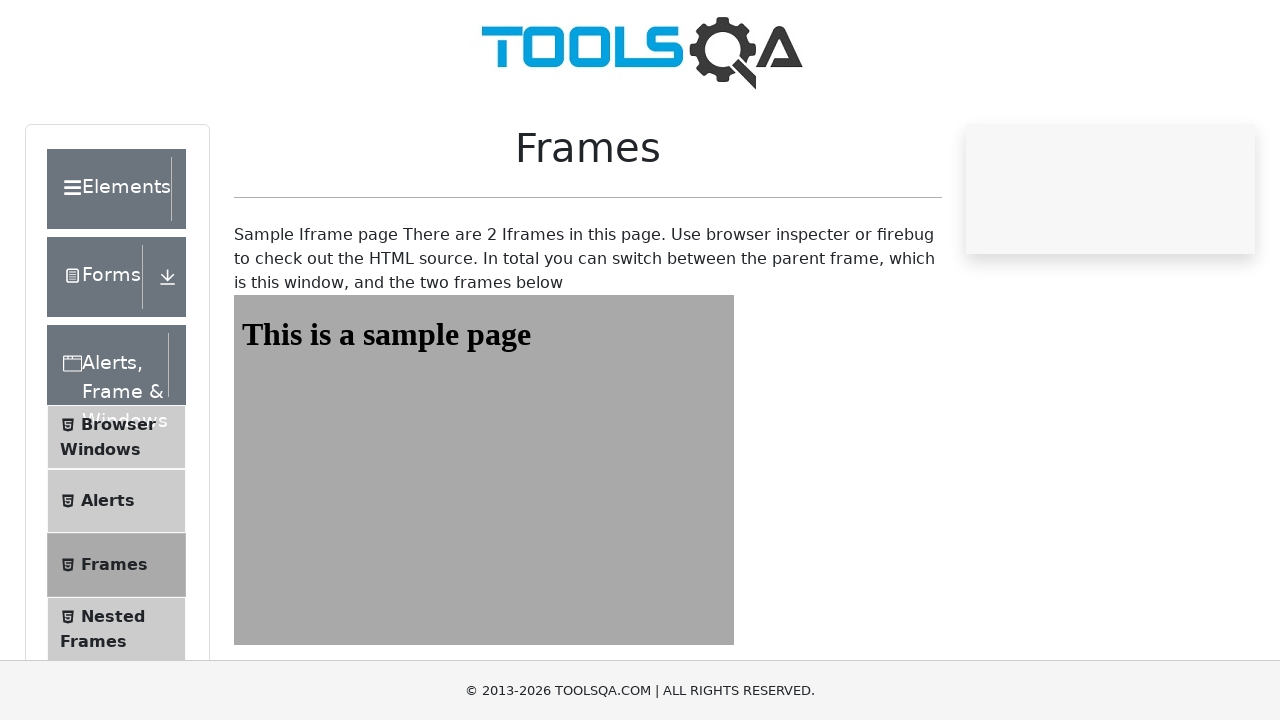

Located iframe with id 'frame1'
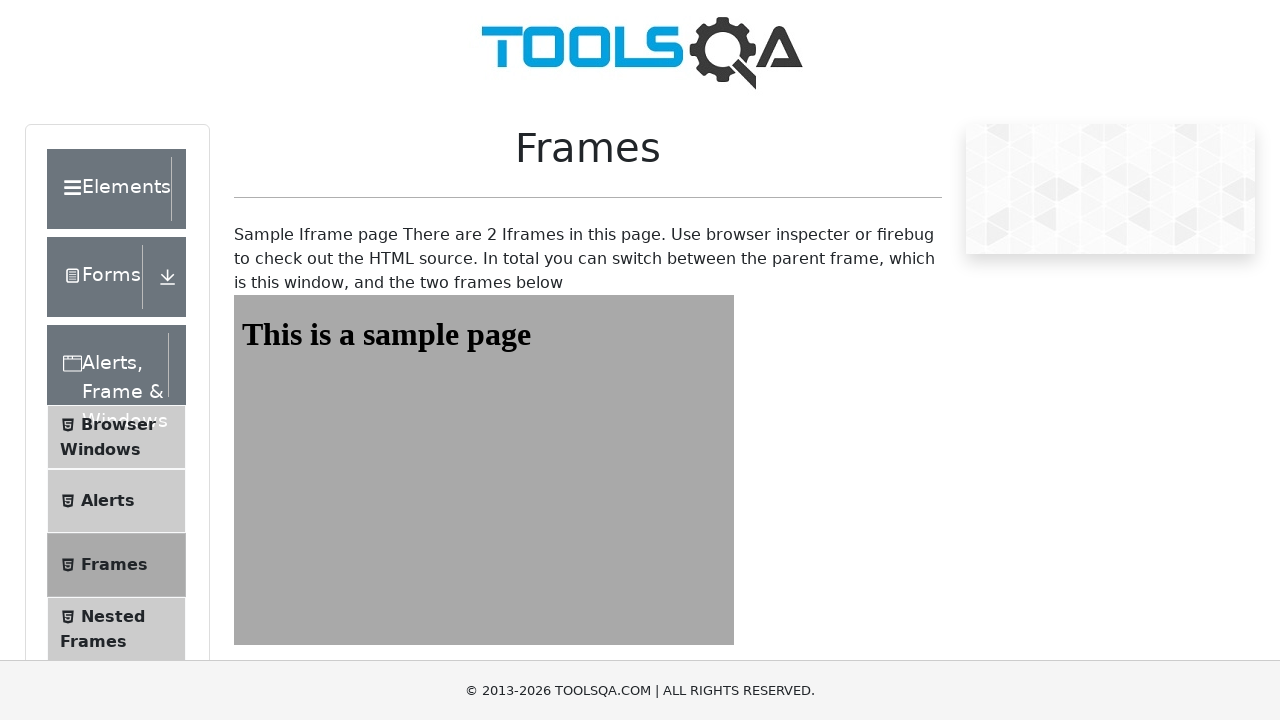

Retrieved heading text from iframe: 'This is a sample page'
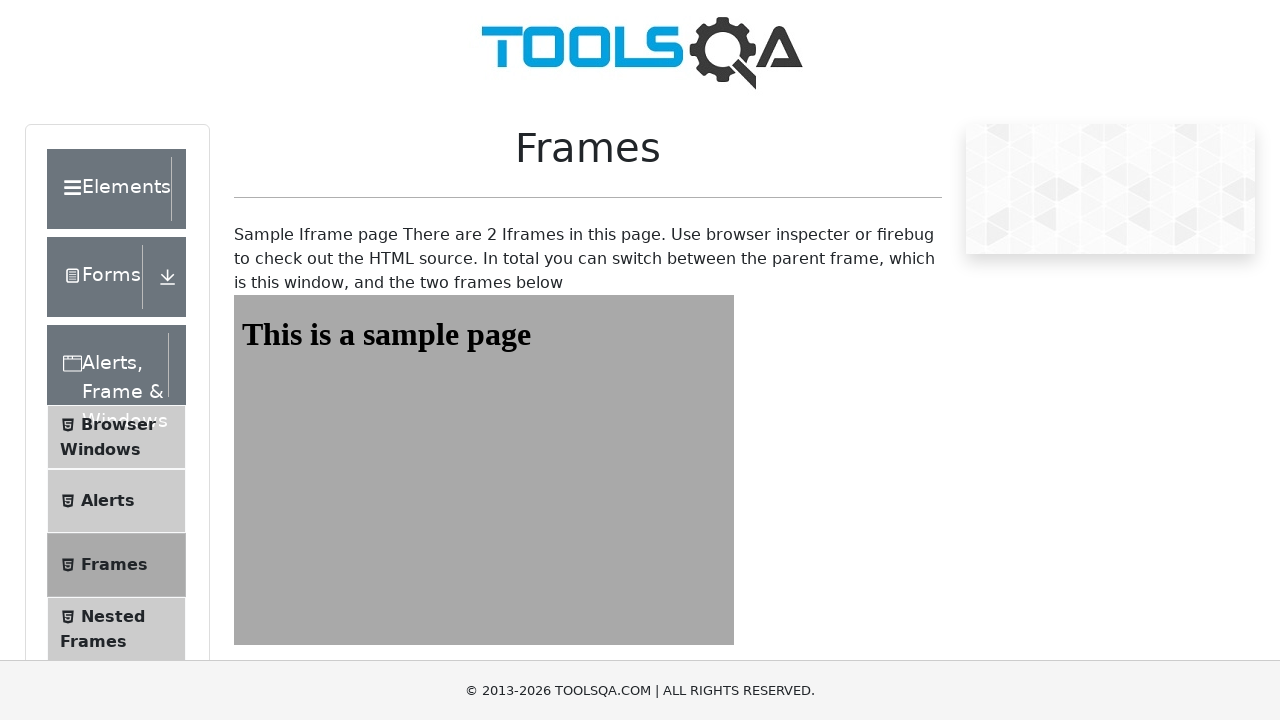

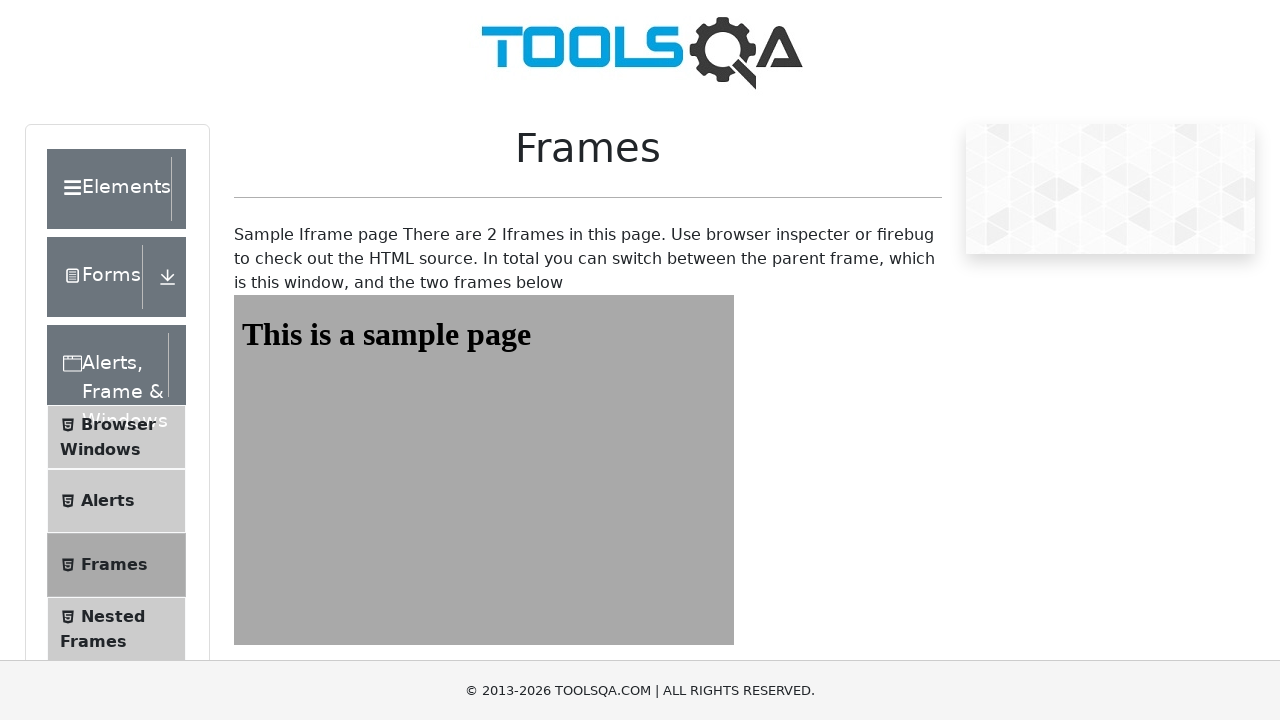